Tests page scrolling functionality by scrolling to specific positions and relative distances using JavaScript

Starting URL: https://www.selenium.dev/selenium/web/scrolling_tests/frame_with_nested_scrolling_frame_out_of_view.html

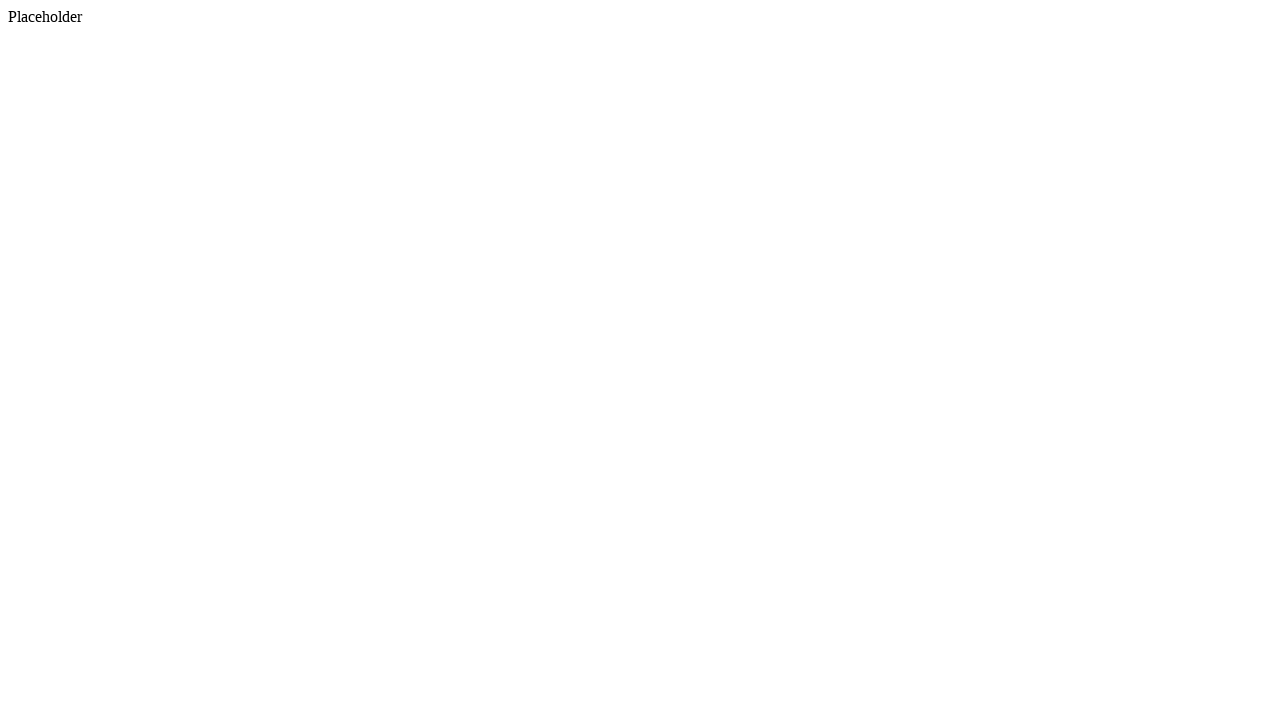

Navigated to scrolling tests page with nested frames
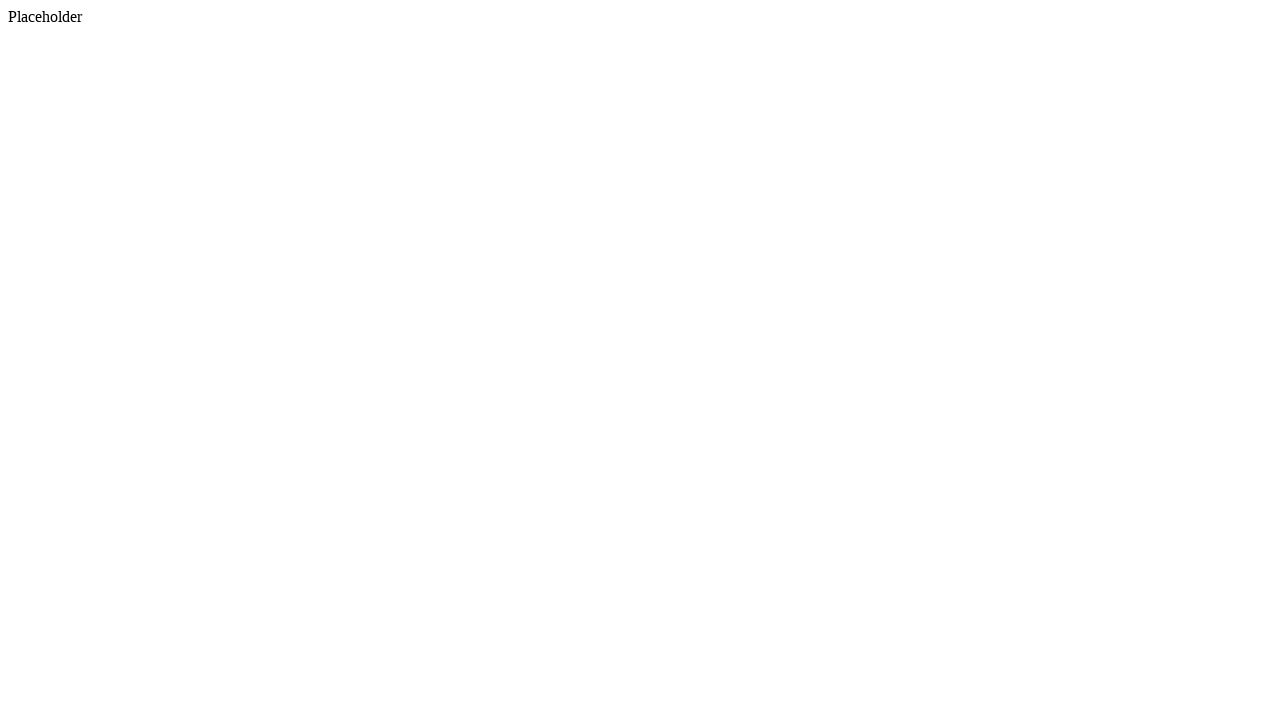

Scrolled to position 500px from top using window.scrollTo()
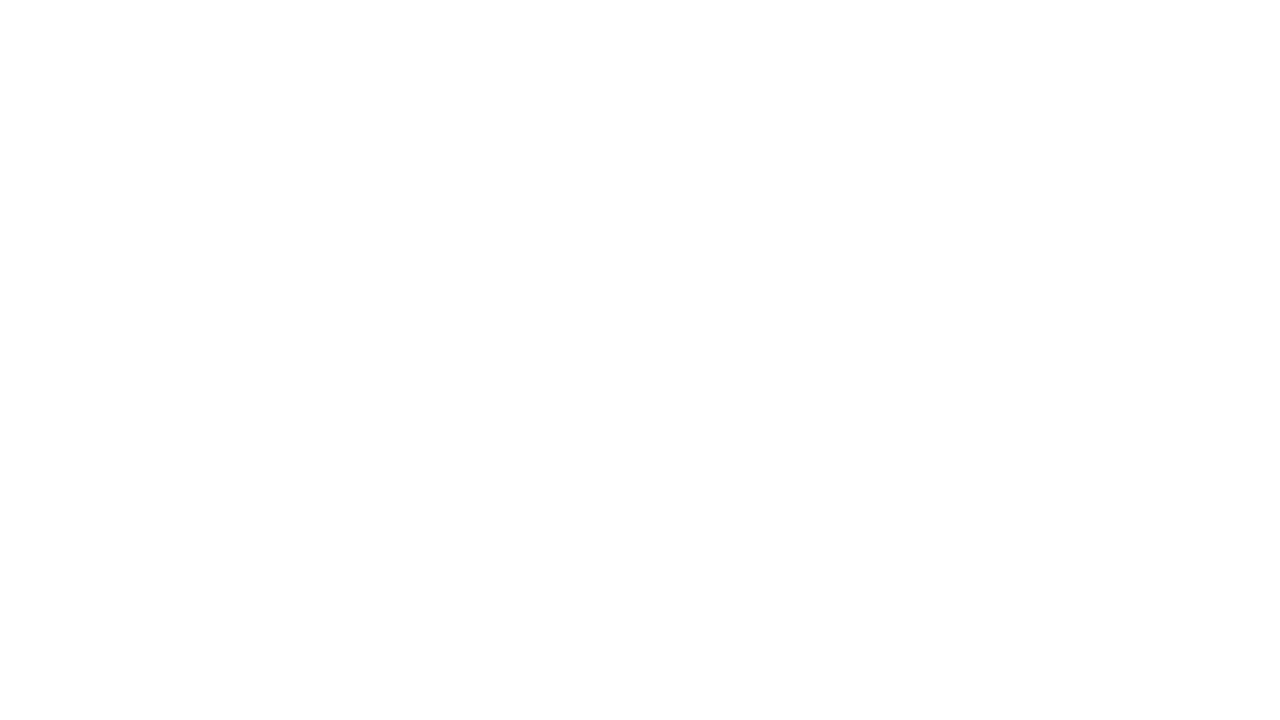

Scrolled down by 500px from current position using window.scrollBy()
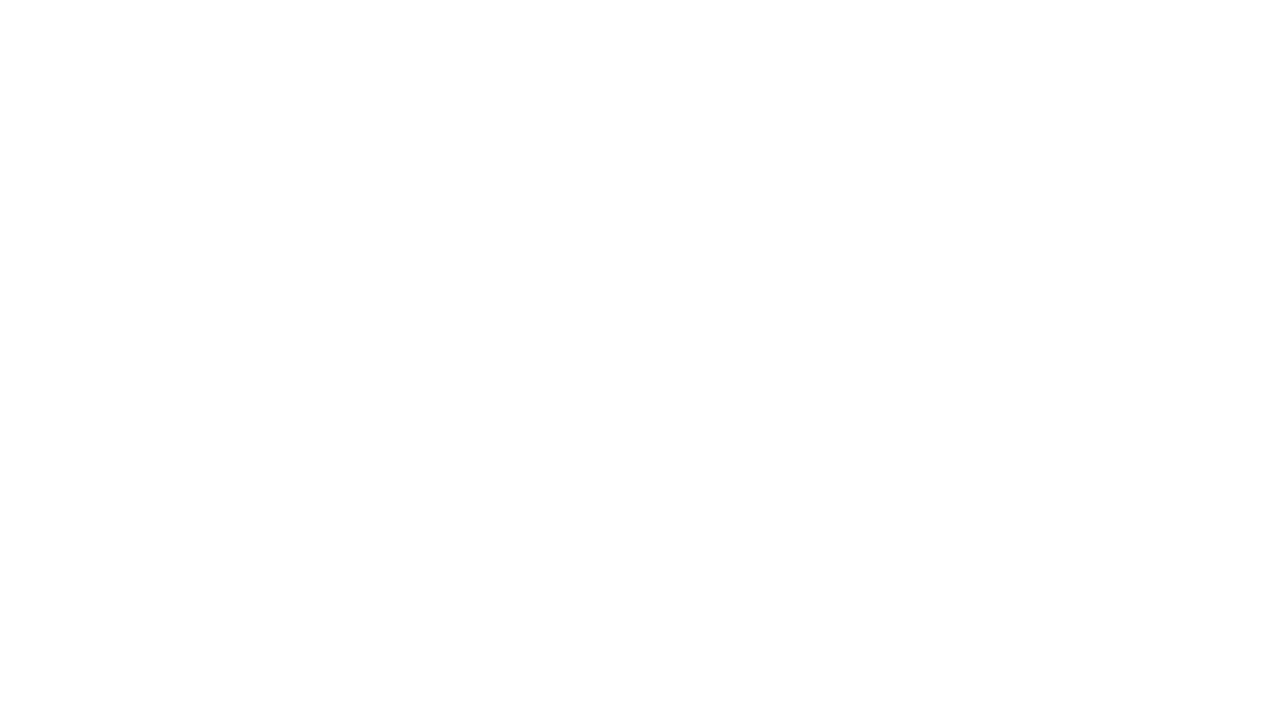

Scrolled up by 200px from current position using window.scrollBy()
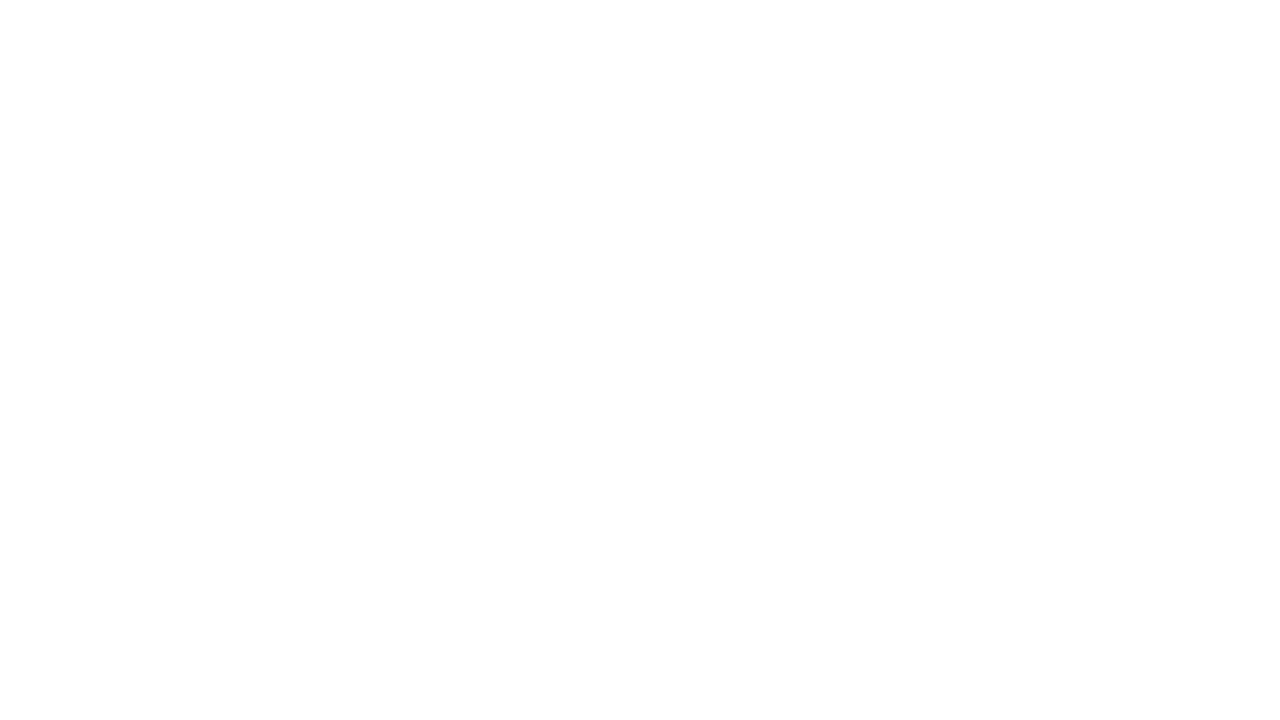

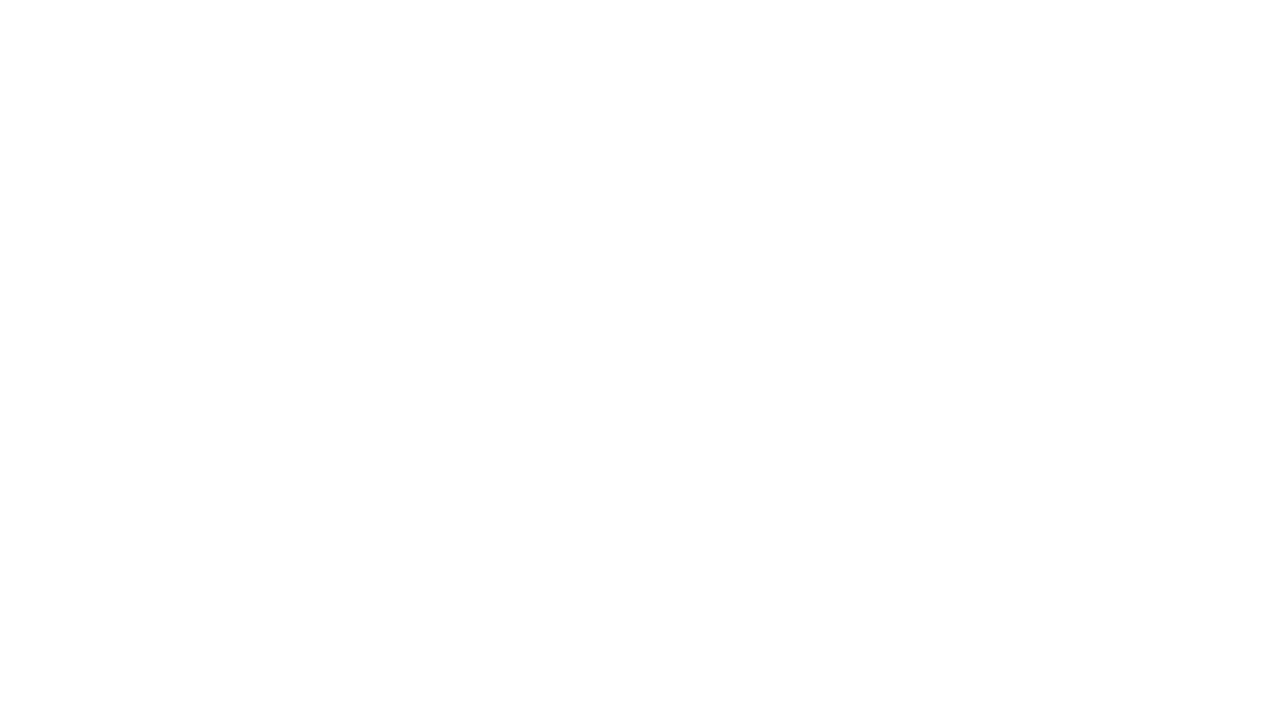